Tests date picker functionality by entering a date value and submitting it

Starting URL: https://formy-project.herokuapp.com/datepicker

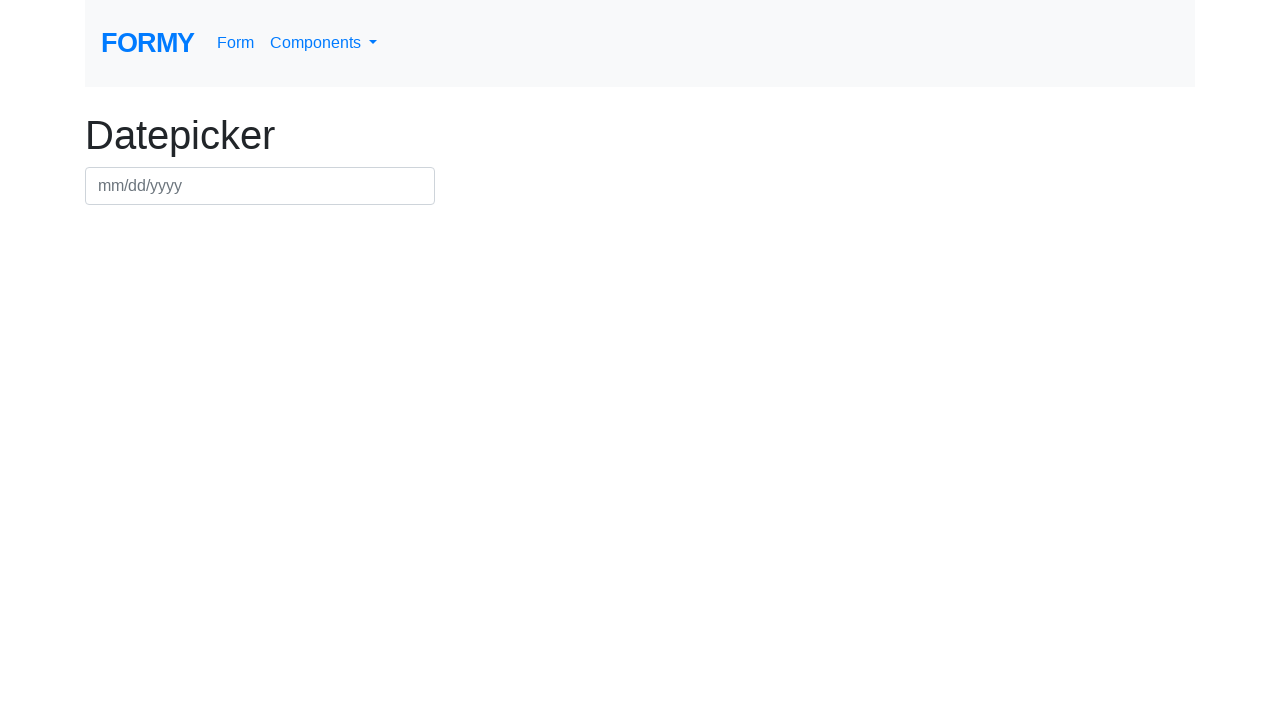

Filled date picker field with 03/25/2024 on #datepicker
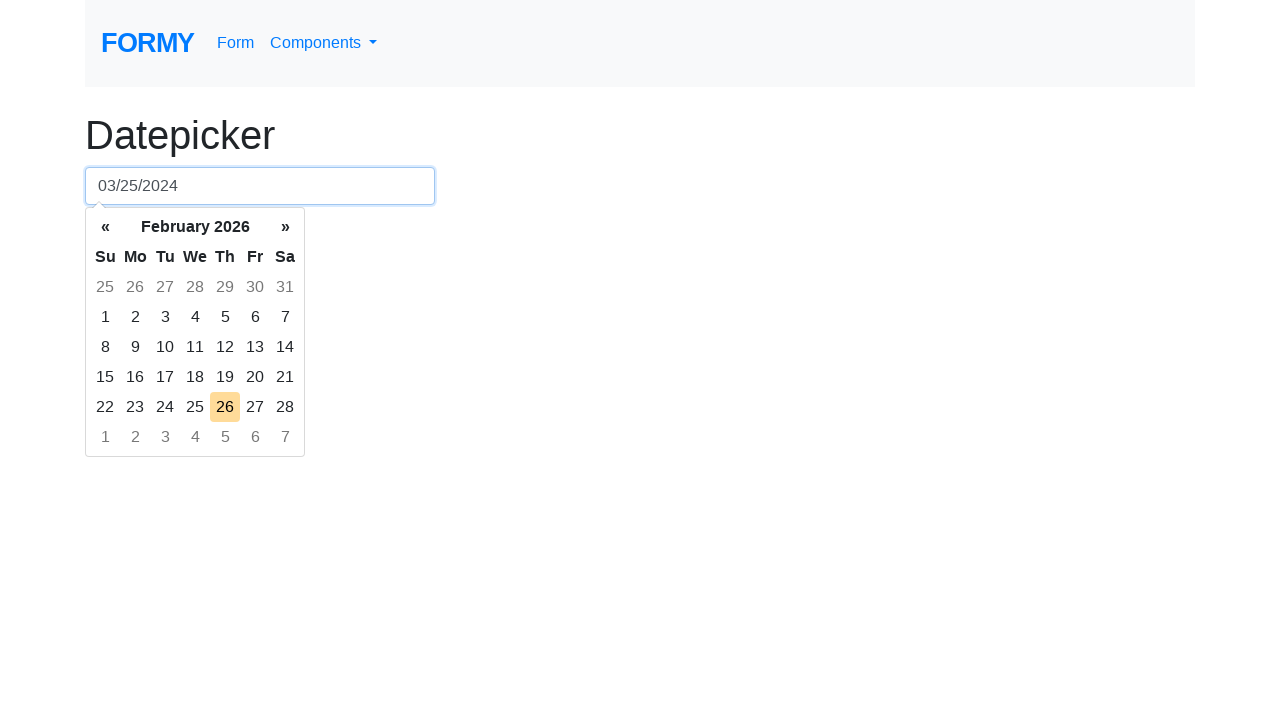

Pressed Enter to submit the date on #datepicker
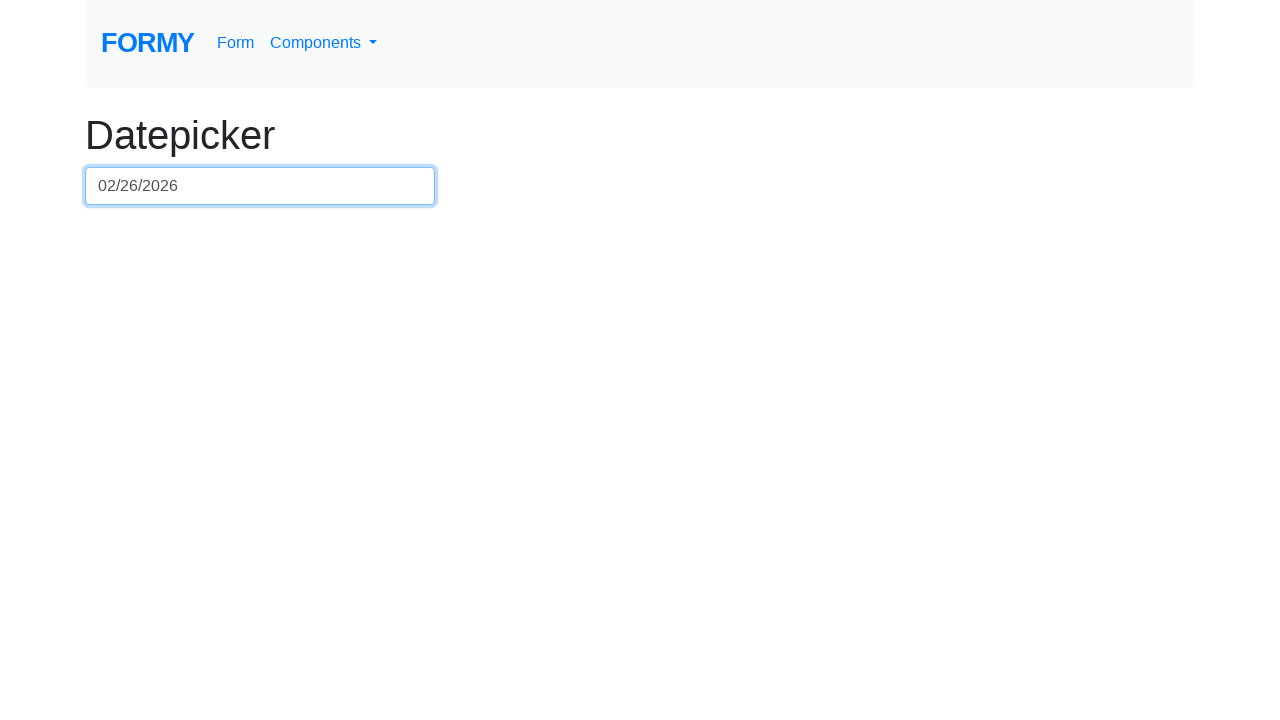

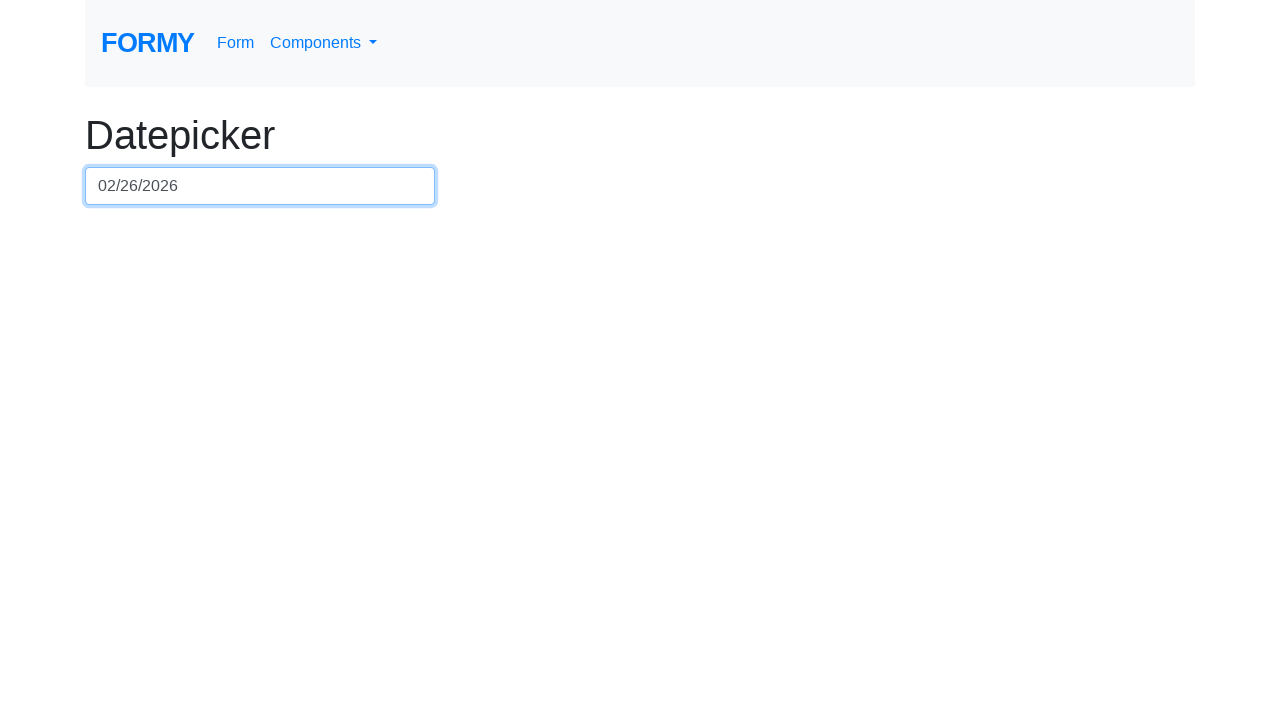